Tests dismissing a JavaScript confirm alert by clicking a button that triggers the alert and then dismissing it

Starting URL: https://the-internet.herokuapp.com/javascript_alerts

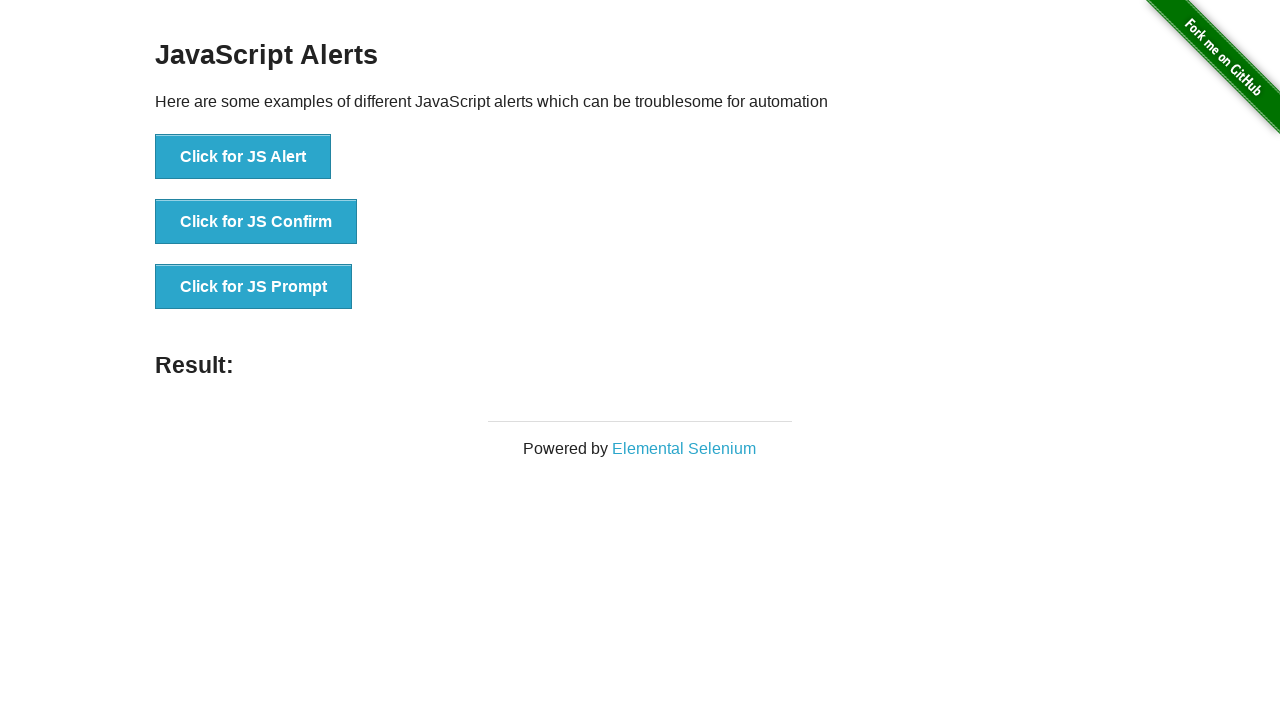

Set up dialog handler to dismiss alerts
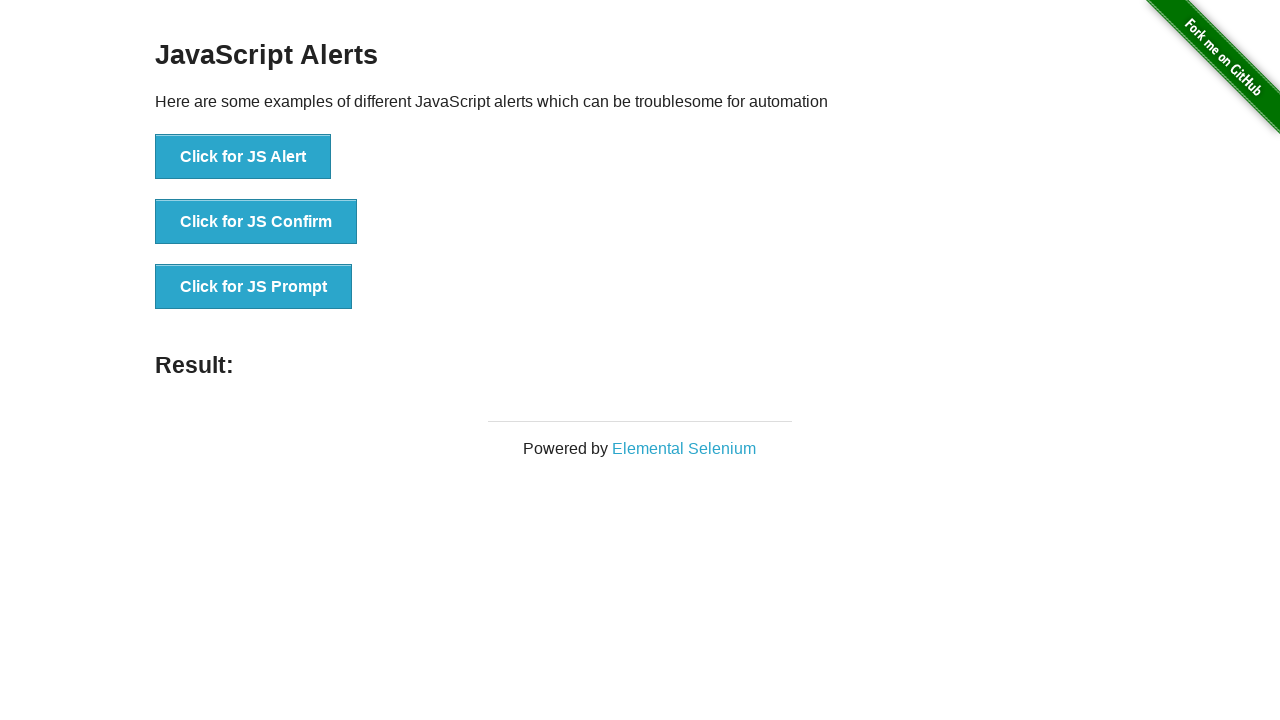

Clicked 'Click for JS Confirm' button to trigger JavaScript confirm alert at (256, 222) on button:text('Click for JS Confirm')
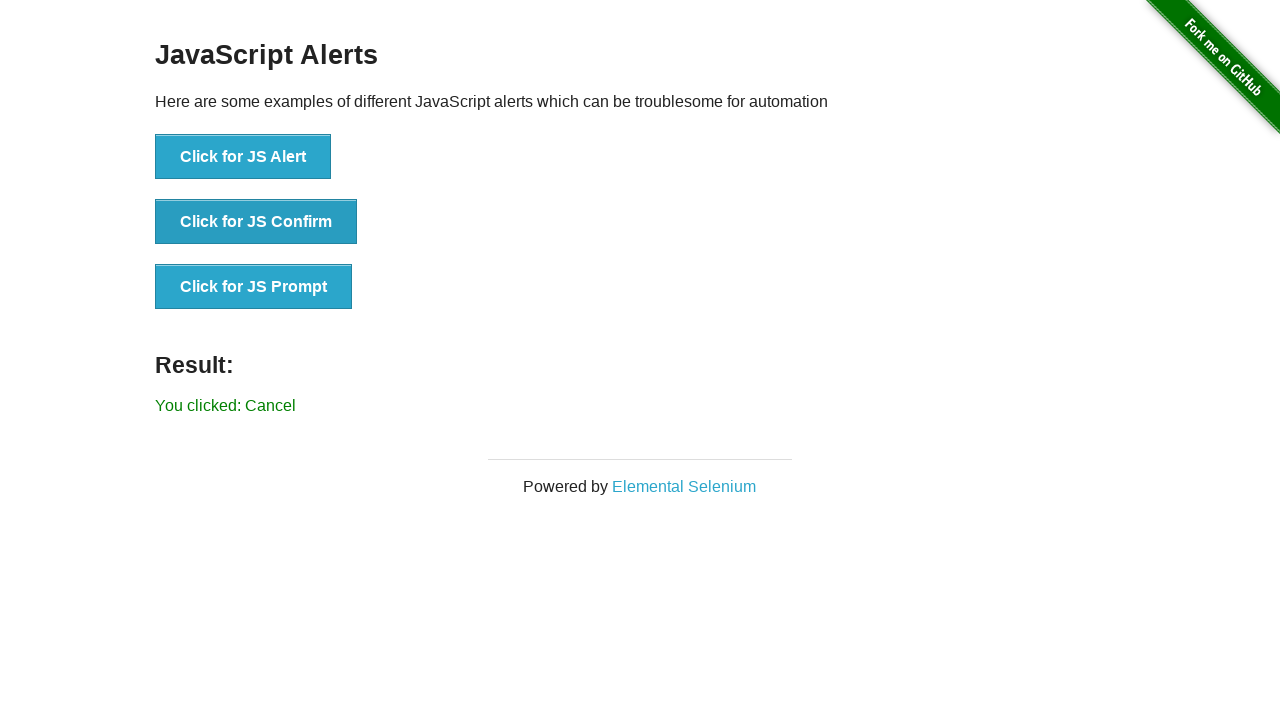

Alert dismissed and result message appeared
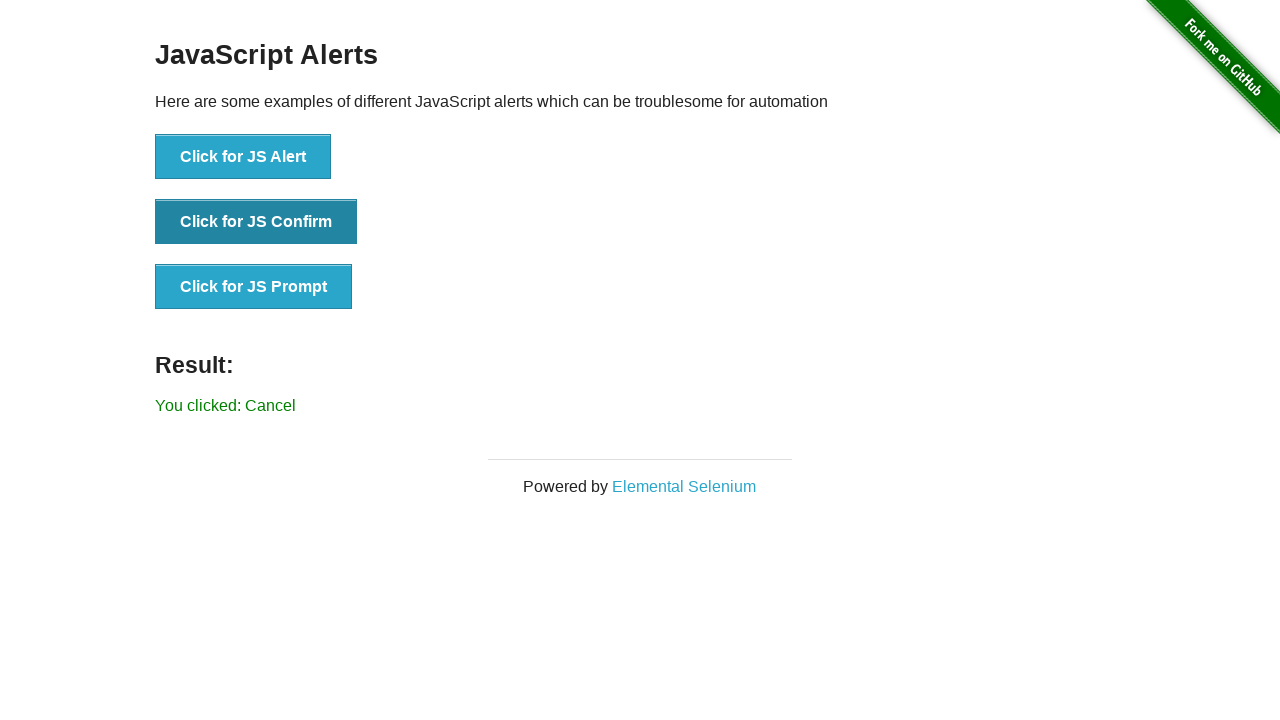

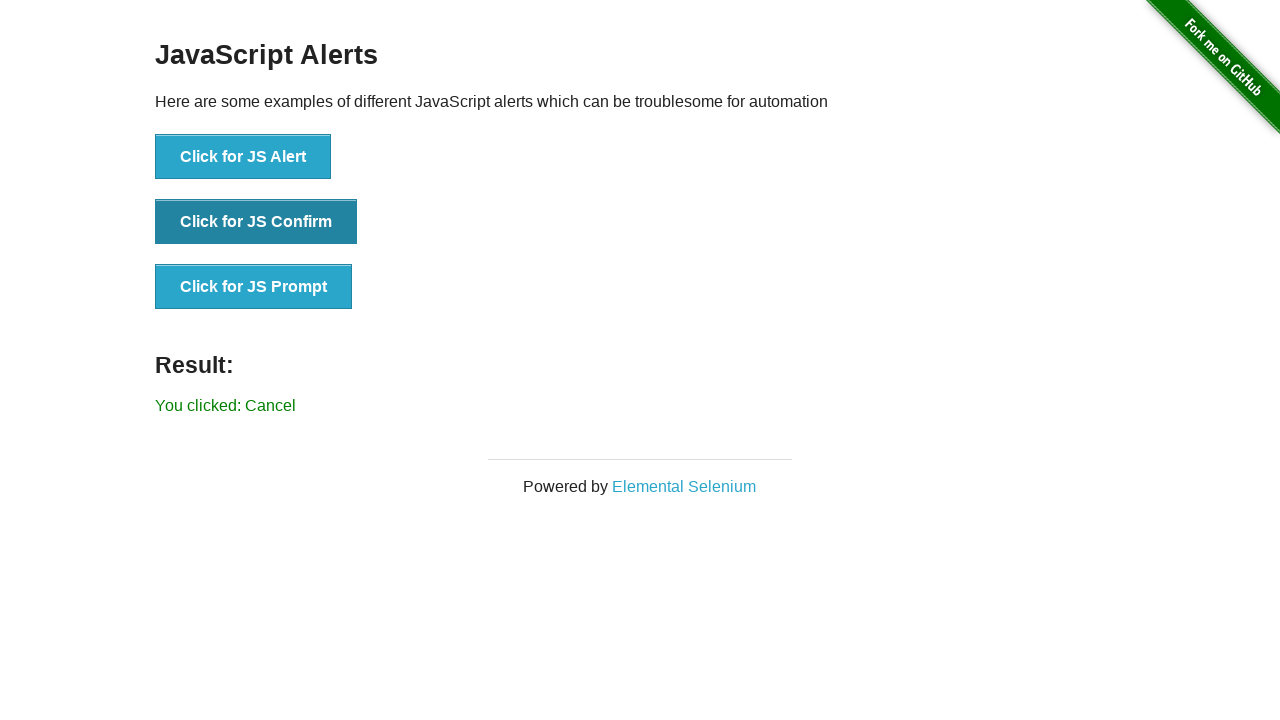